Tests the Sauce Labs demo request form by filling in business email, company name, selecting an interest option, entering comments, and clicking submit.

Starting URL: https://saucelabs.com/request-demo

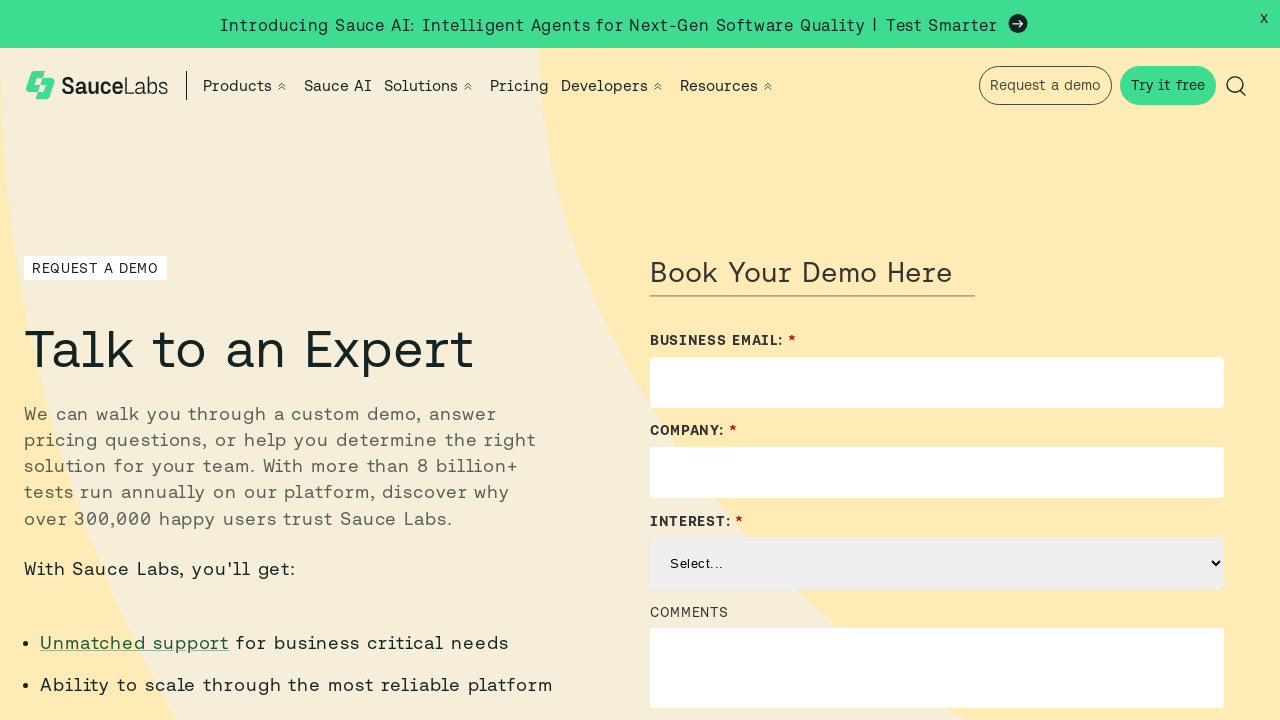

Filled business email field with 'john.smith42@example.com' on input[name='Email']
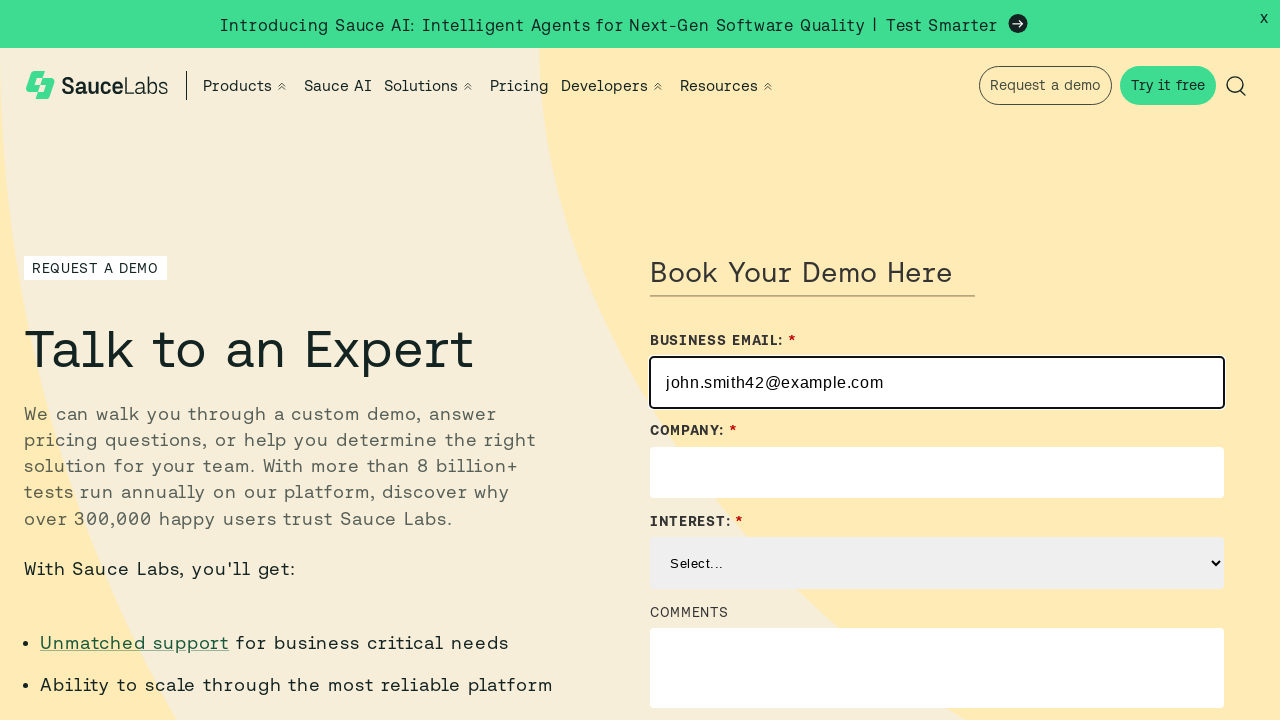

Filled company name field with 'TechCorp Solutions' on input[name='Company']
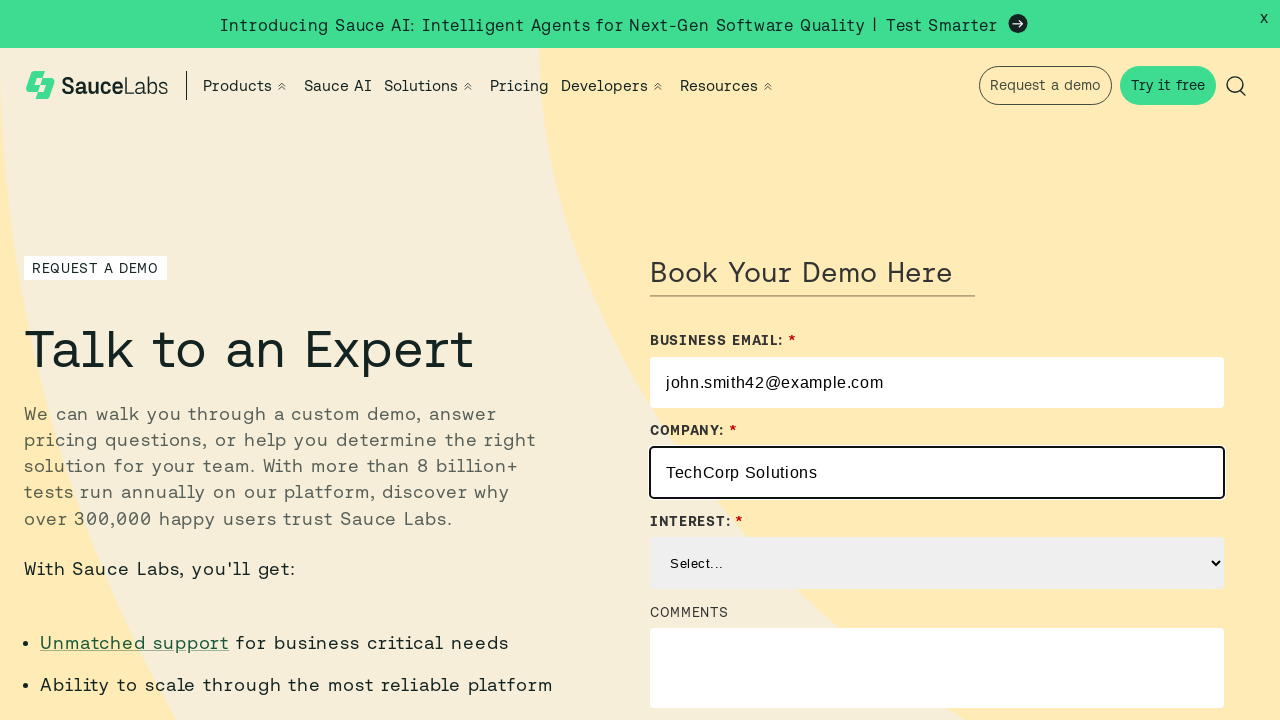

Clicked on interest dropdown at (937, 694) on select[name='Solution_Interest__c']
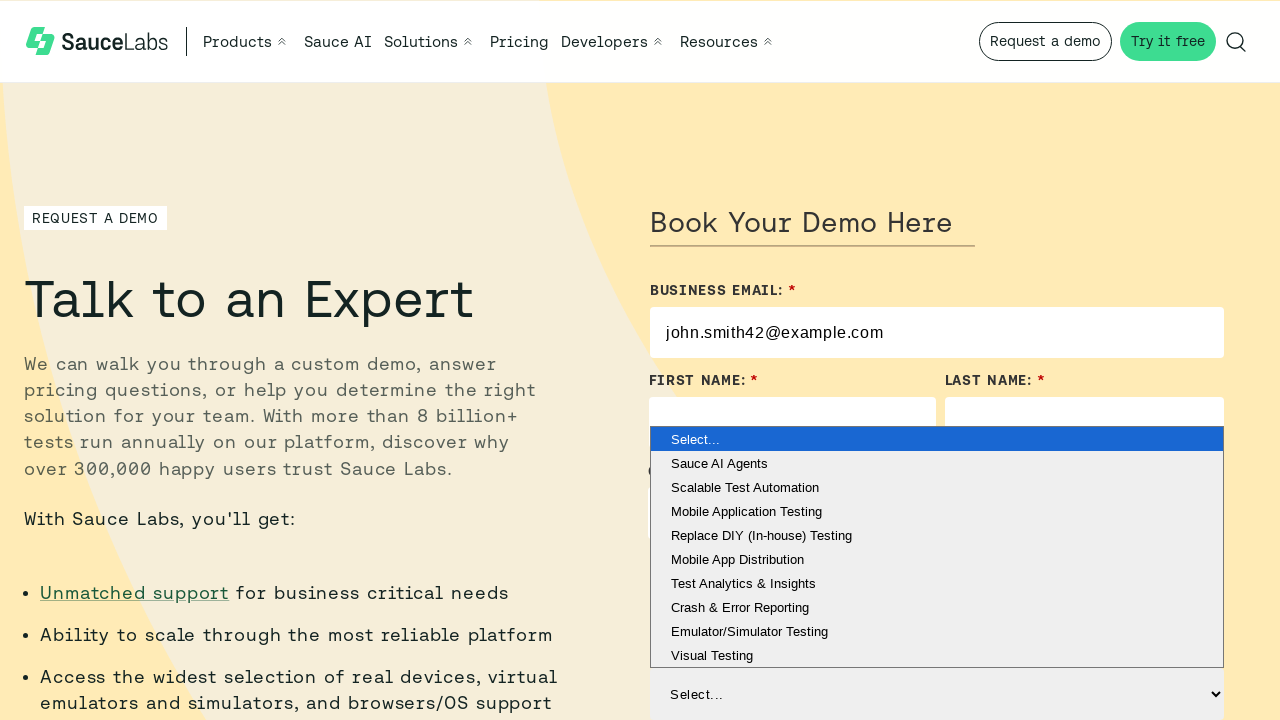

Selected 'Mobile Application Testing' from interest dropdown on select[name='Solution_Interest__c']
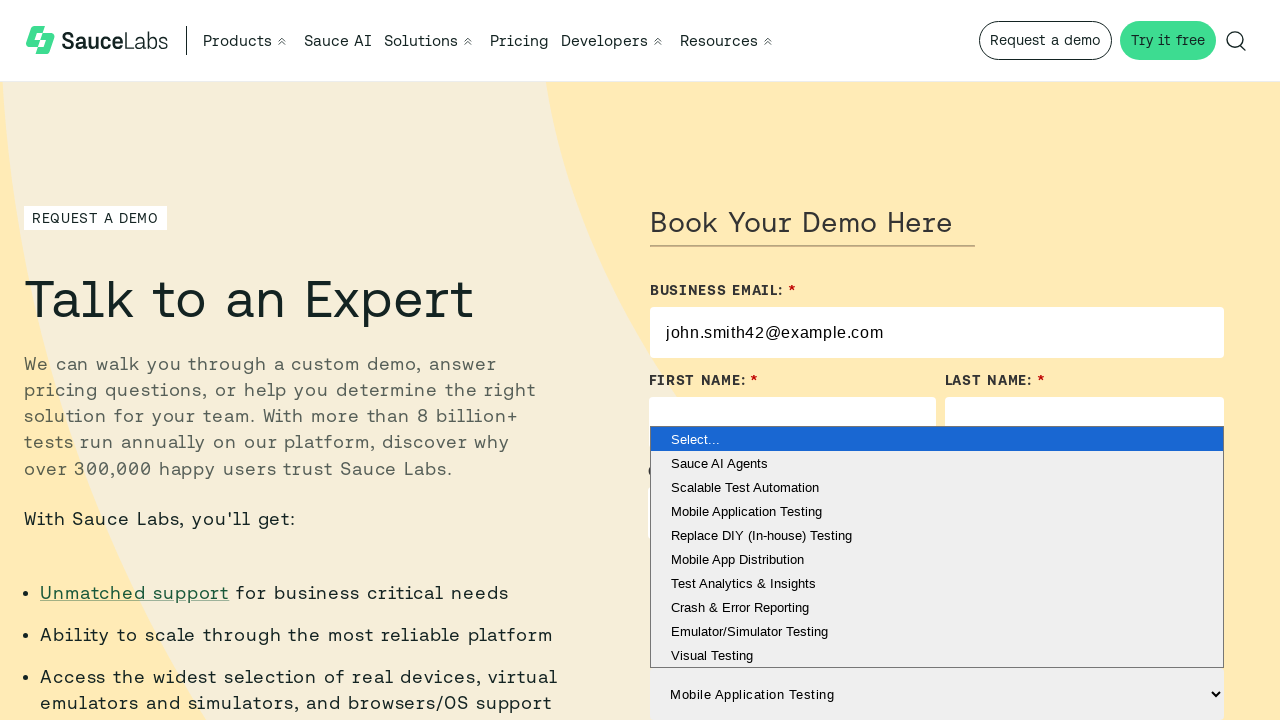

Filled comments field with testing inquiry message on textarea#Sales_Contact_Comments__c
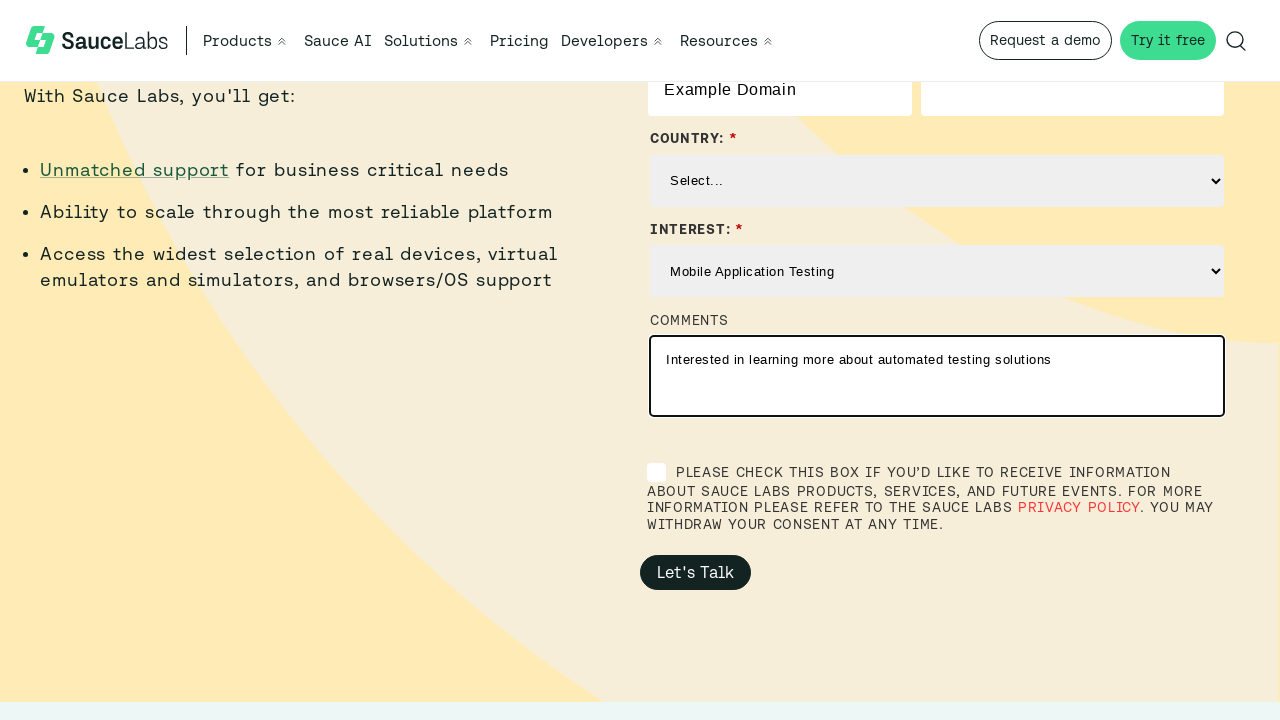

Clicked submit button to send demo request at (696, 572) on button[type='submit']
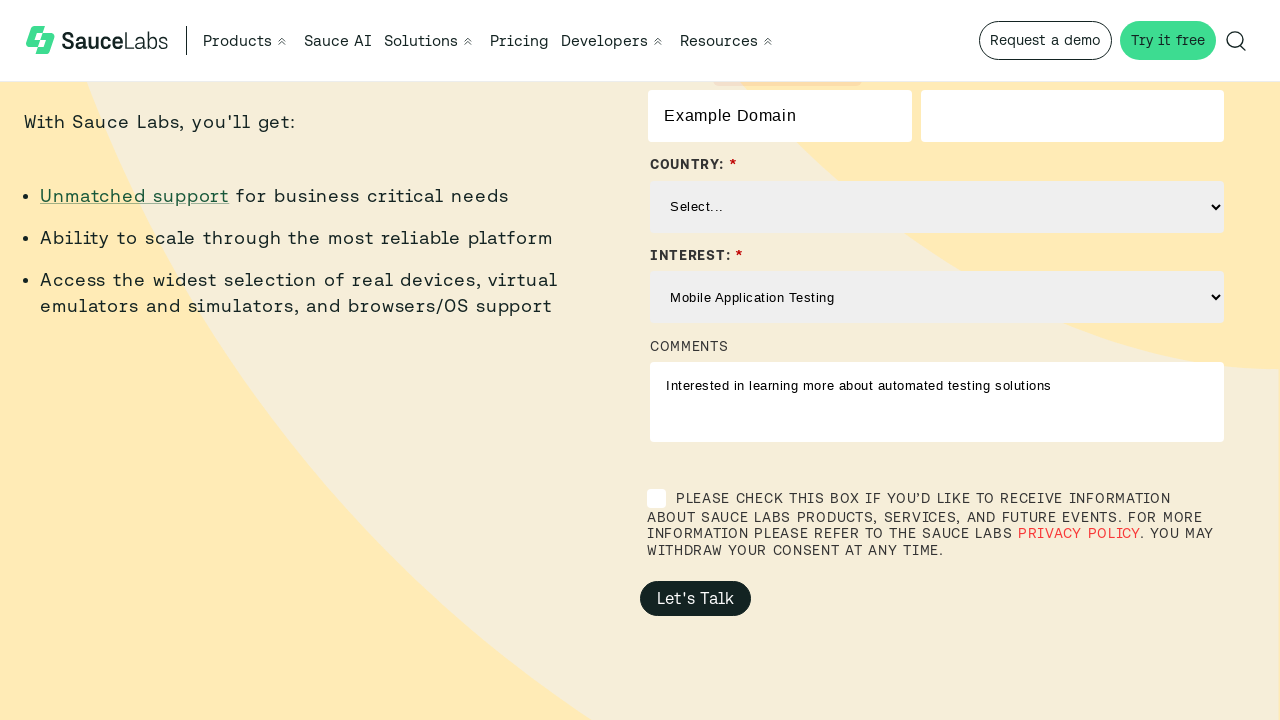

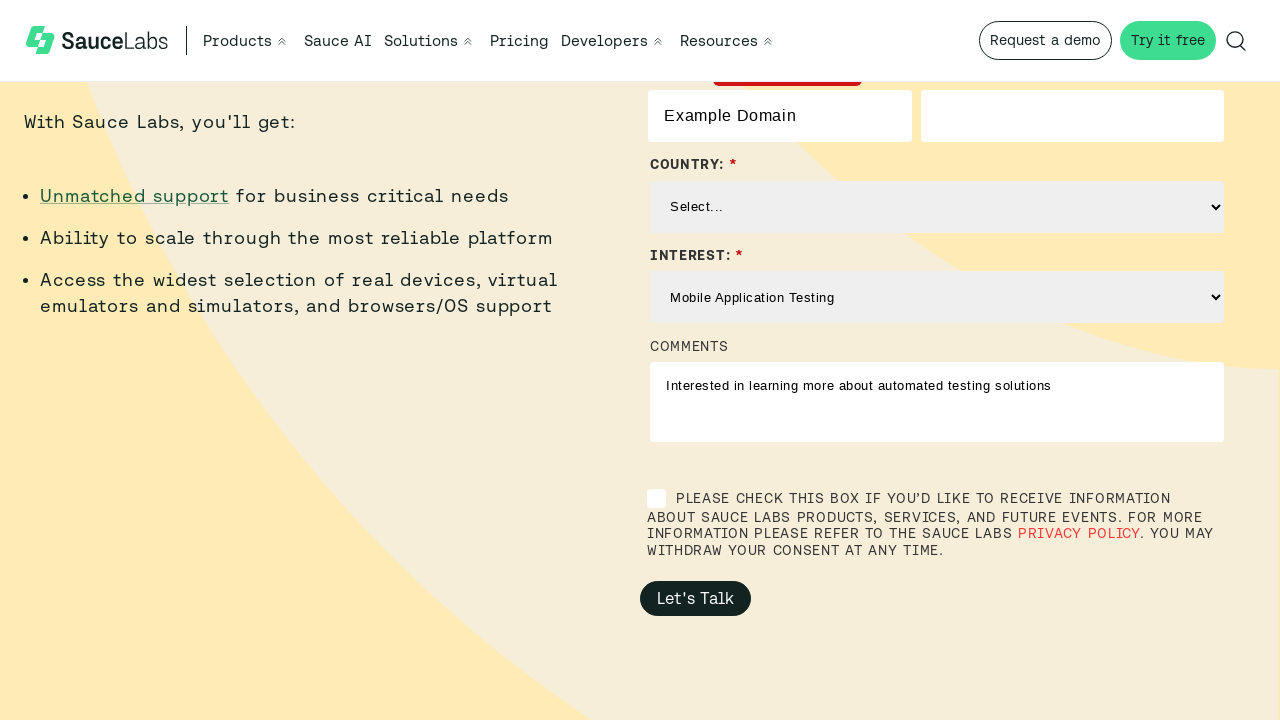